Tests hover functionality by hovering over an image and verifying that the hidden user text appears

Starting URL: https://the-internet.herokuapp.com/hovers

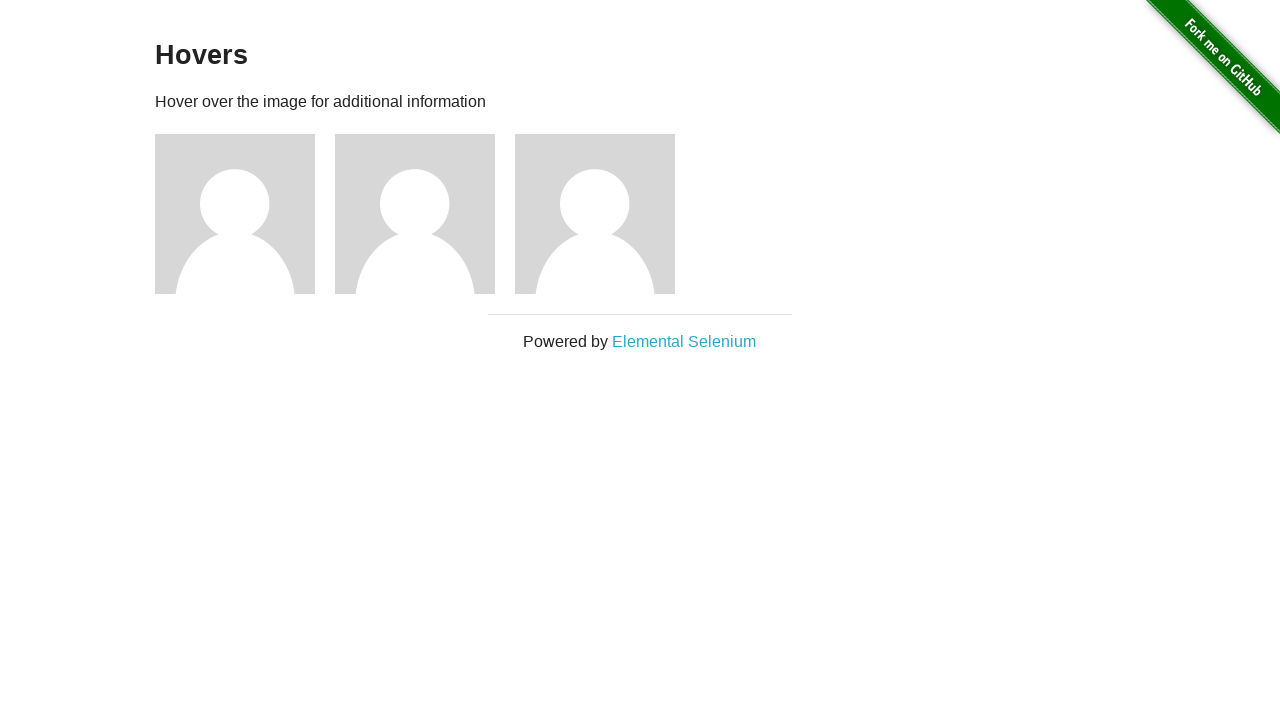

Navigated to hovers test page
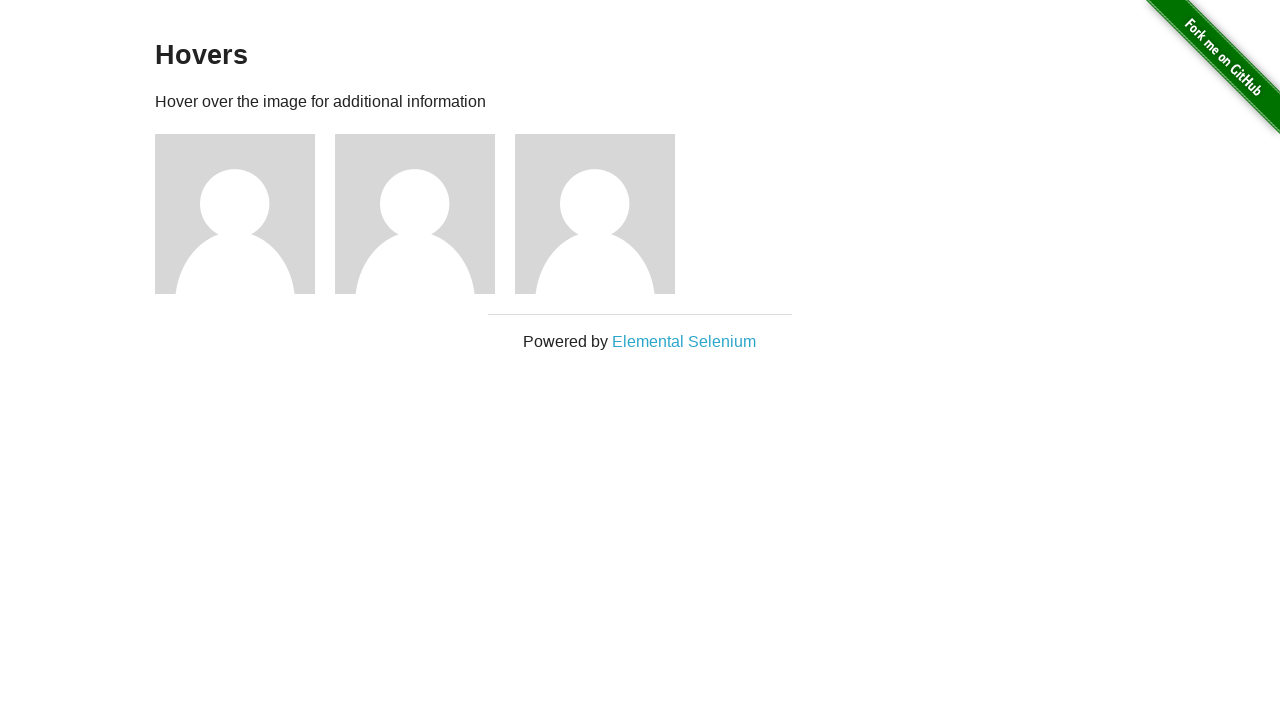

Hovered over the first image at (245, 214) on .figure
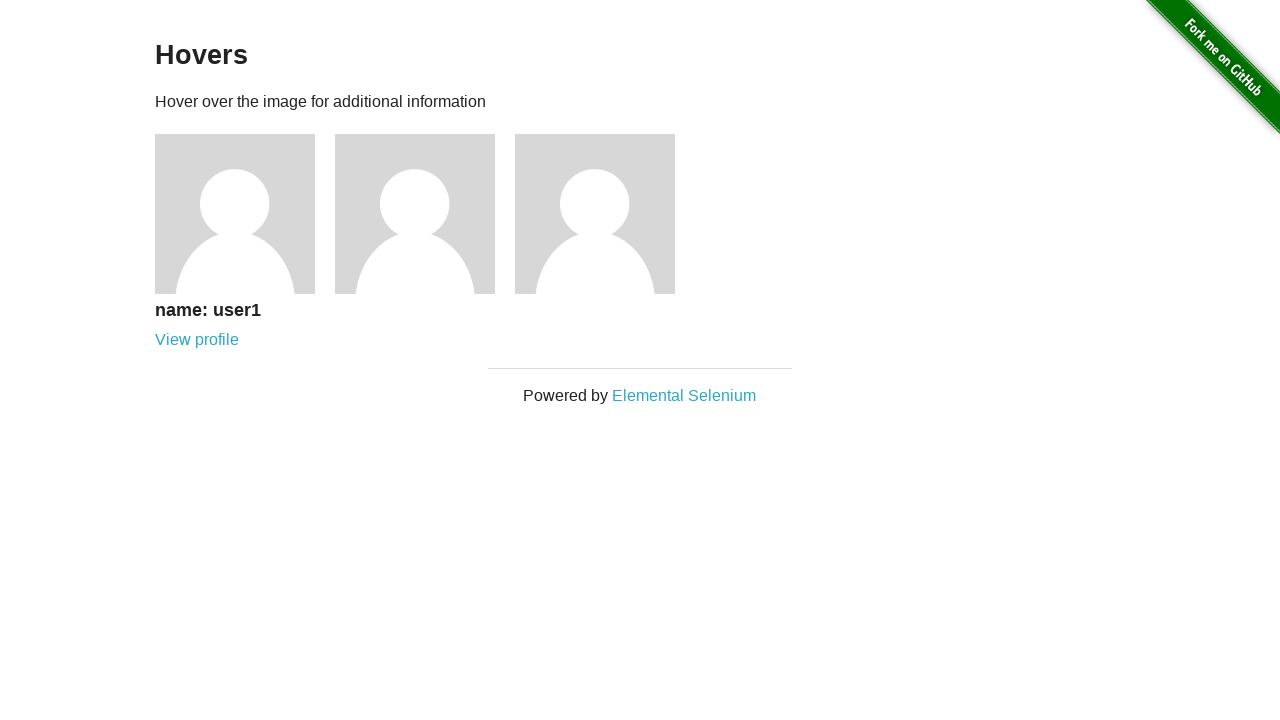

Verified that hidden user1 text appeared after hover
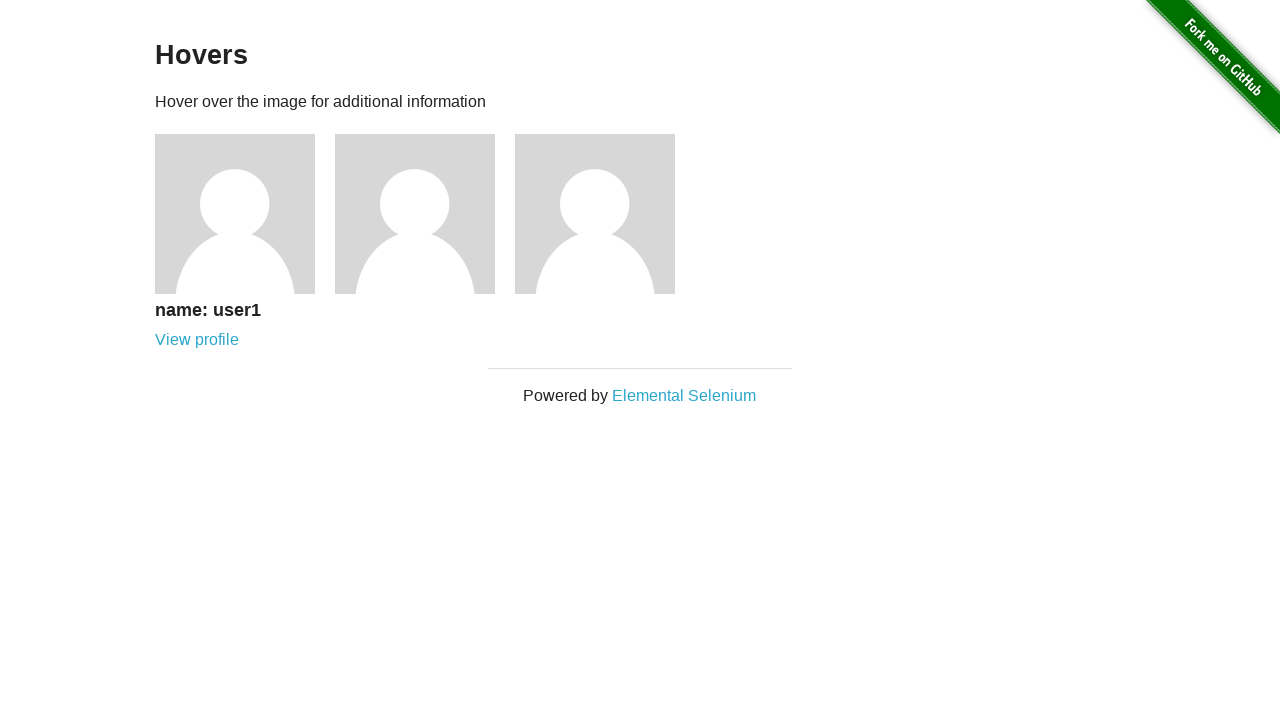

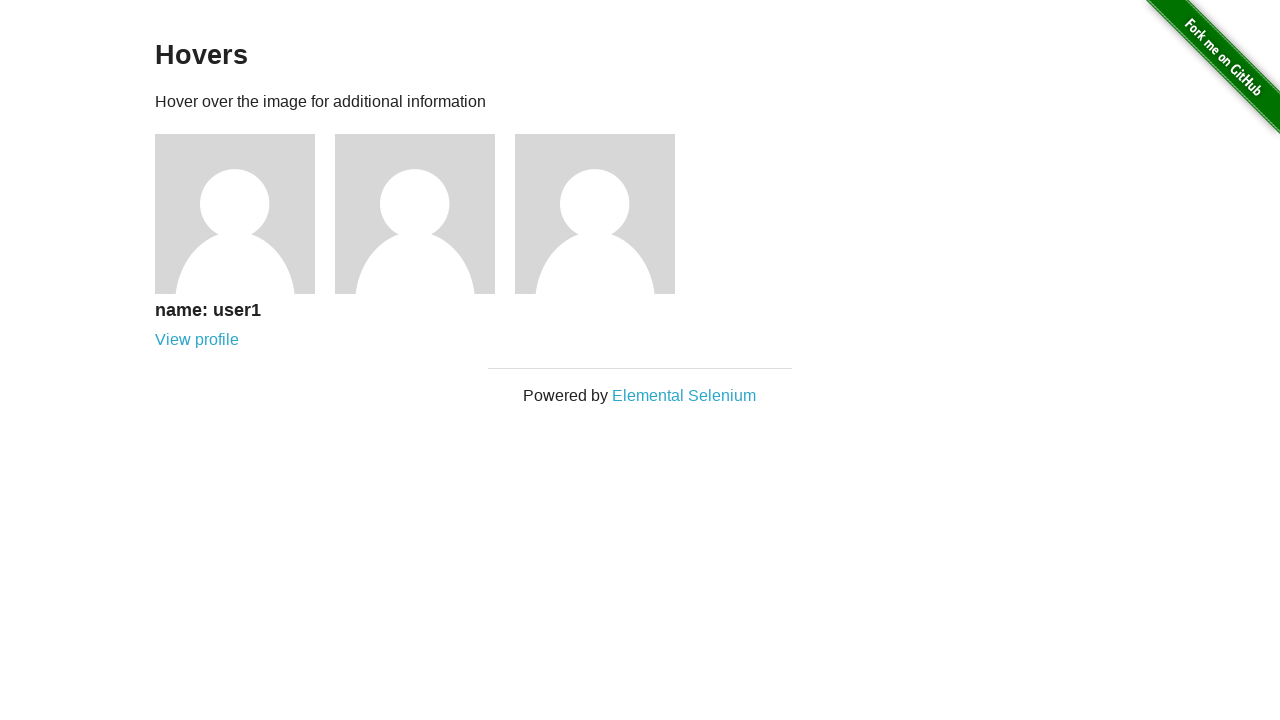